Tests a form submission on a Sauce Labs test page by filling comments, submitting the form, and navigating through links to verify content changes

Starting URL: http://saucelabs.com/test/guinea-pig

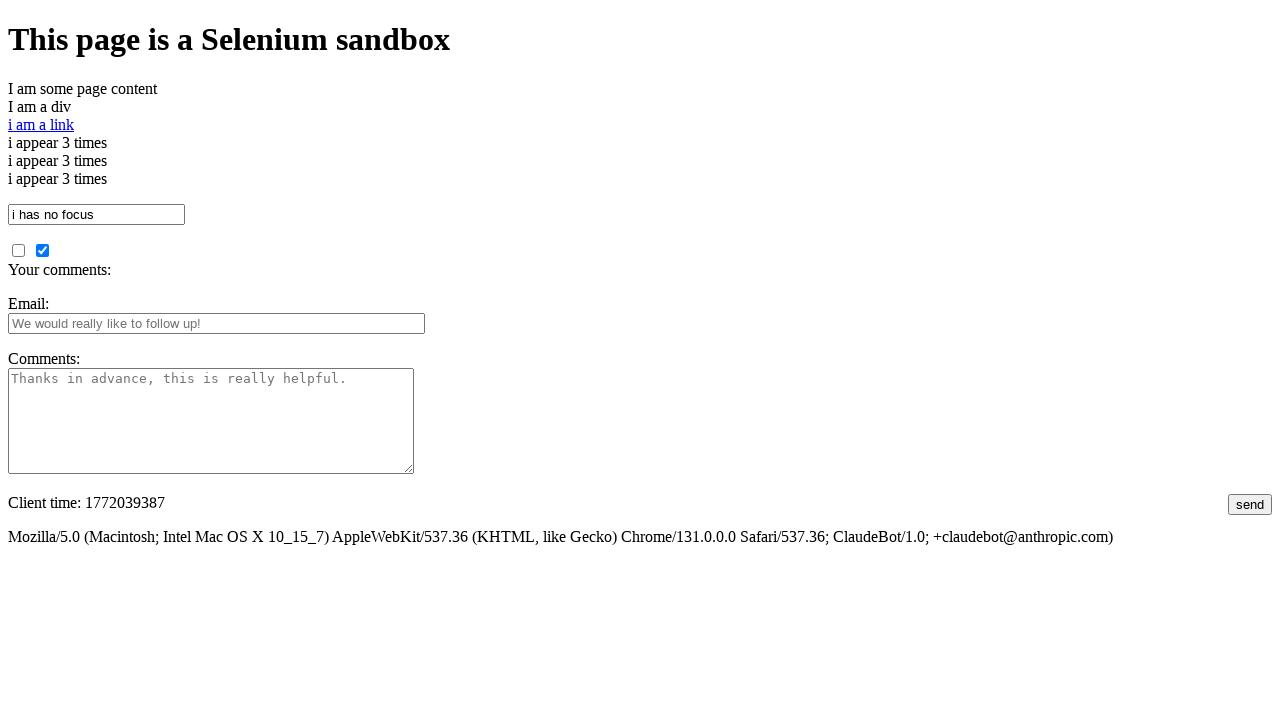

Verified page title contains 'I am a page title - Sauce Labs'
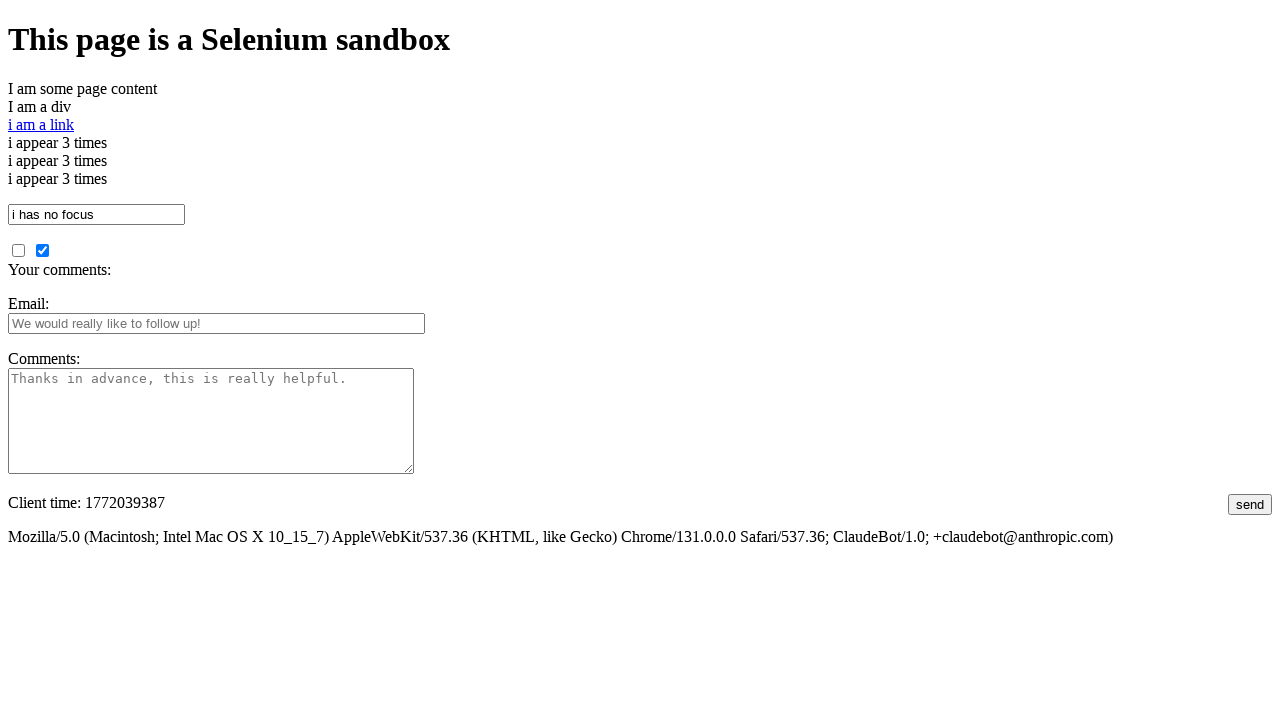

Filled comments field with example text on #comments
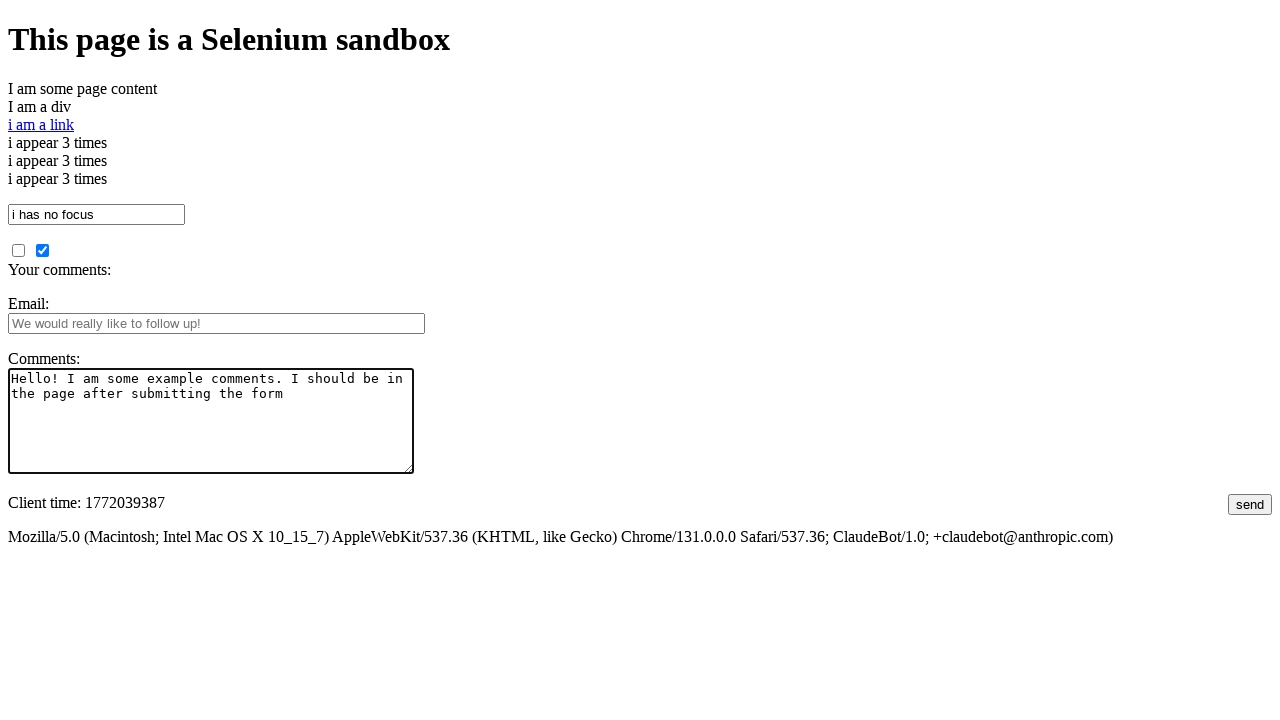

Clicked submit button to submit the form at (1250, 504) on #submit
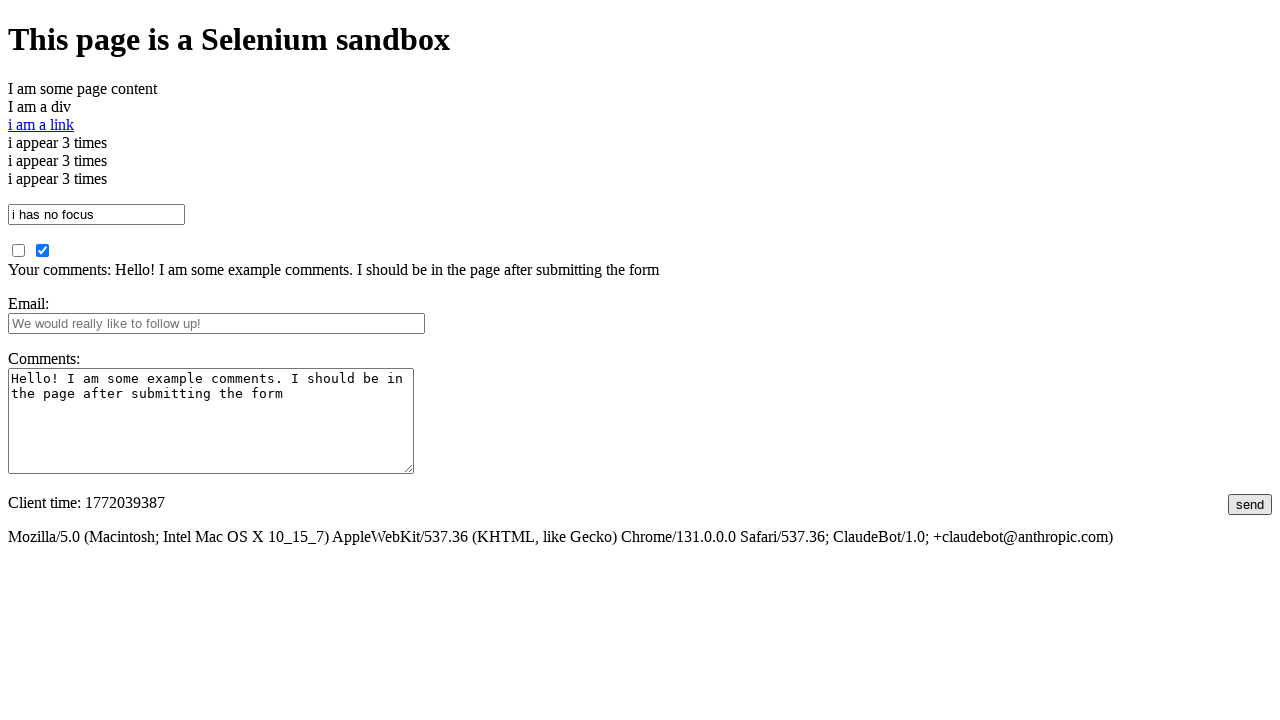

Waited for submitted comments element to appear
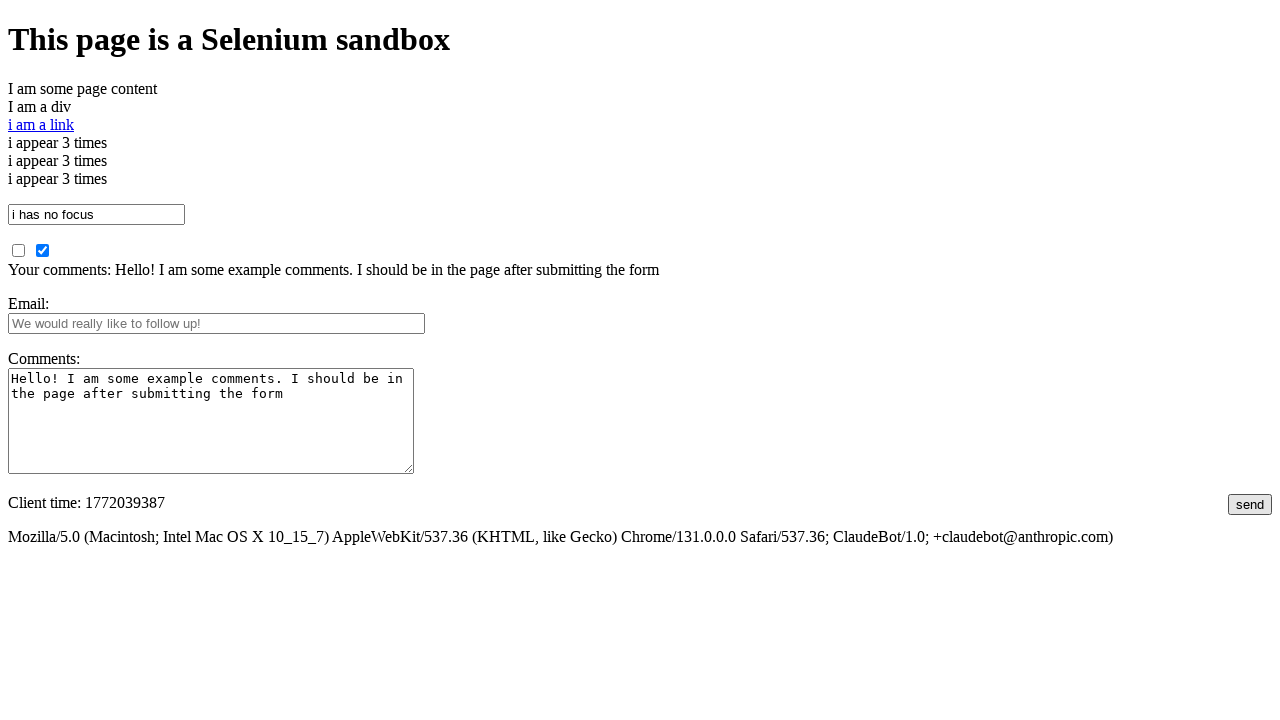

Verified submitted comments appear correctly on page
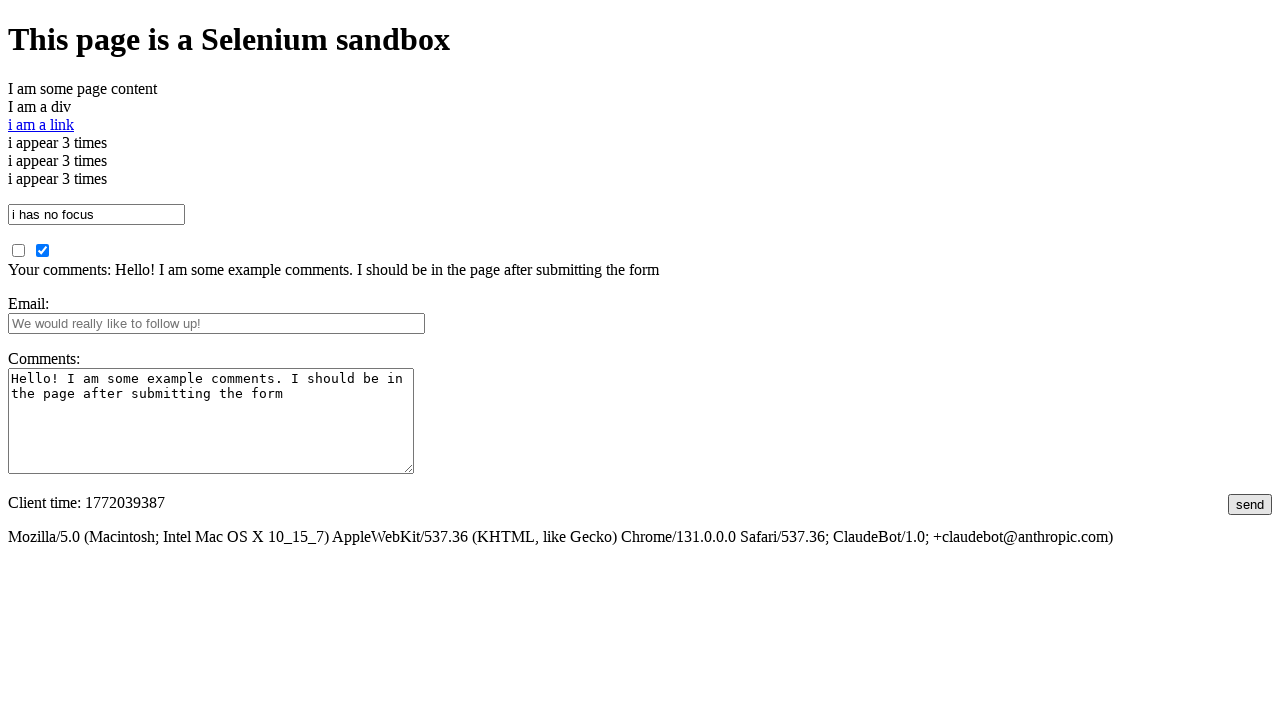

Verified 'other page content' is not present before clicking link
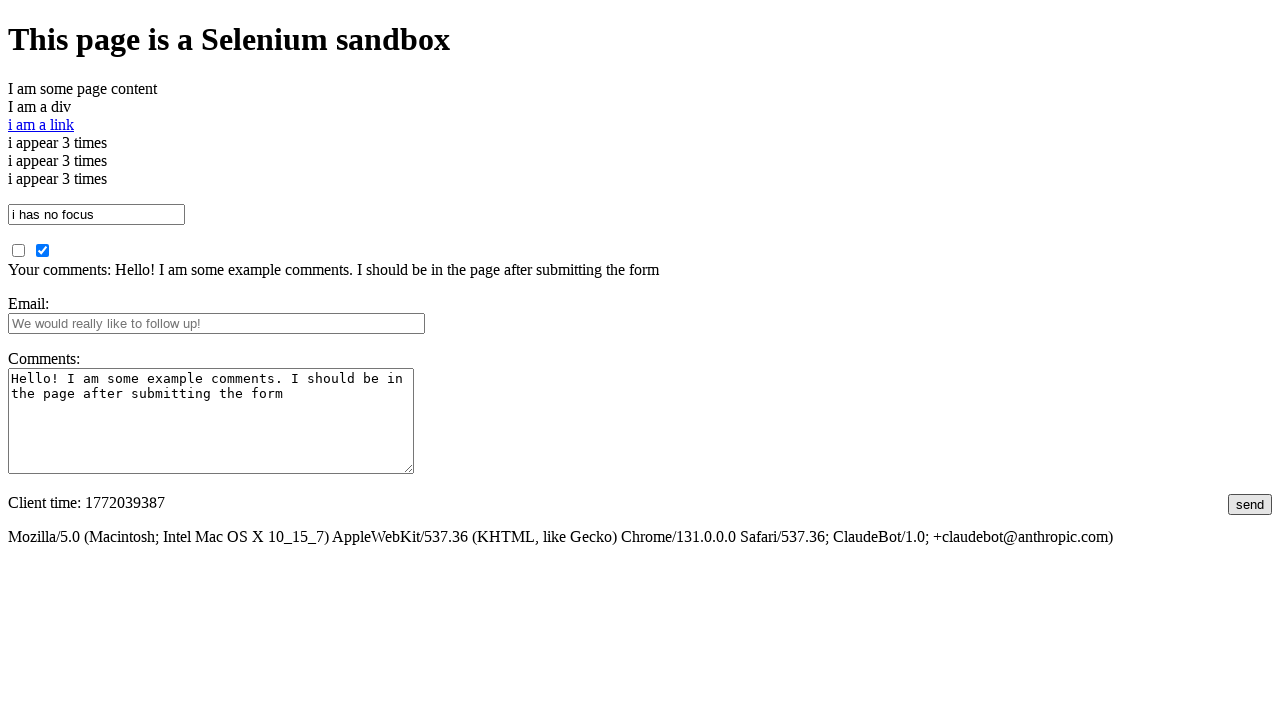

Clicked 'i am a link' to navigate to another page at (41, 124) on text=i am a link
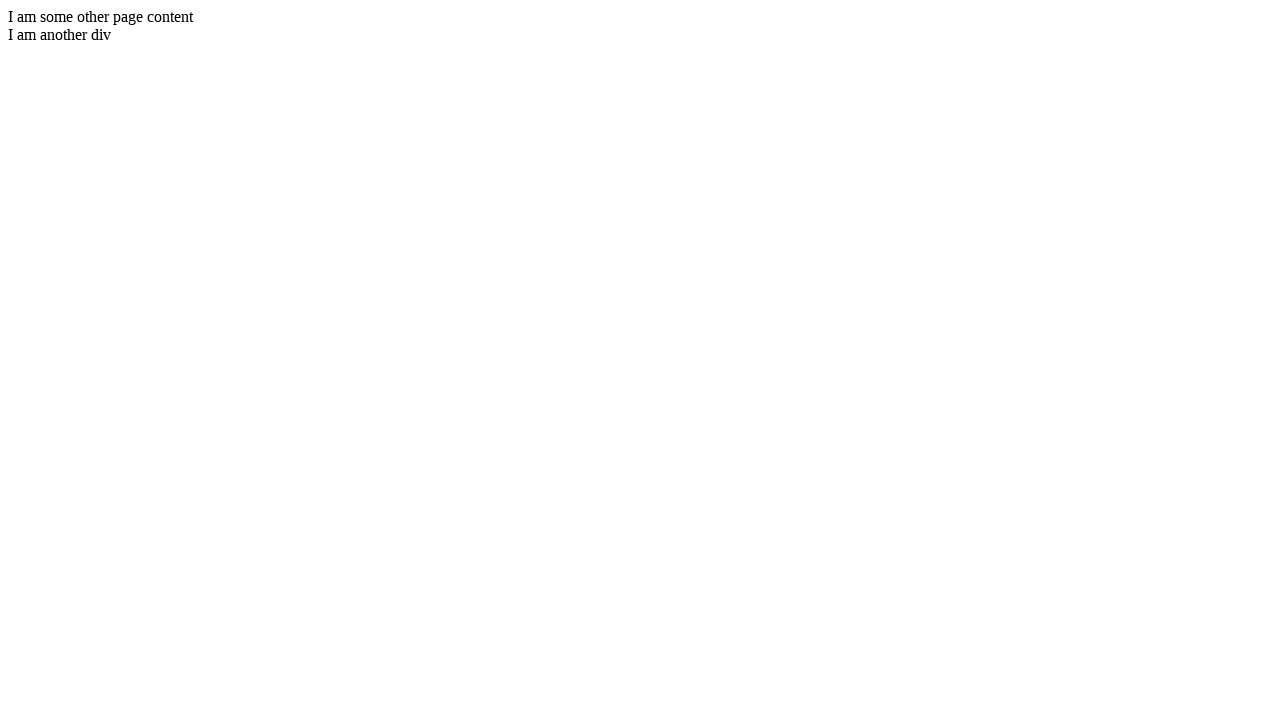

Waited for network to become idle after link click
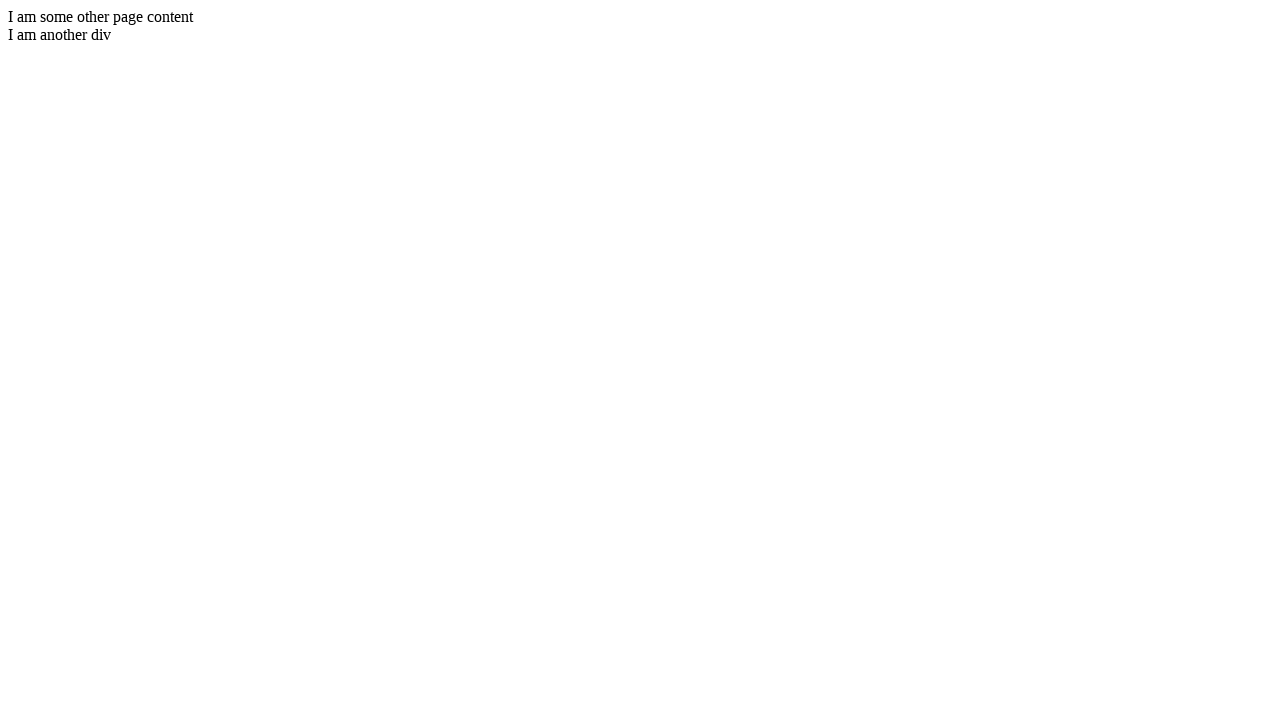

Verified 'other page content' appears after navigation
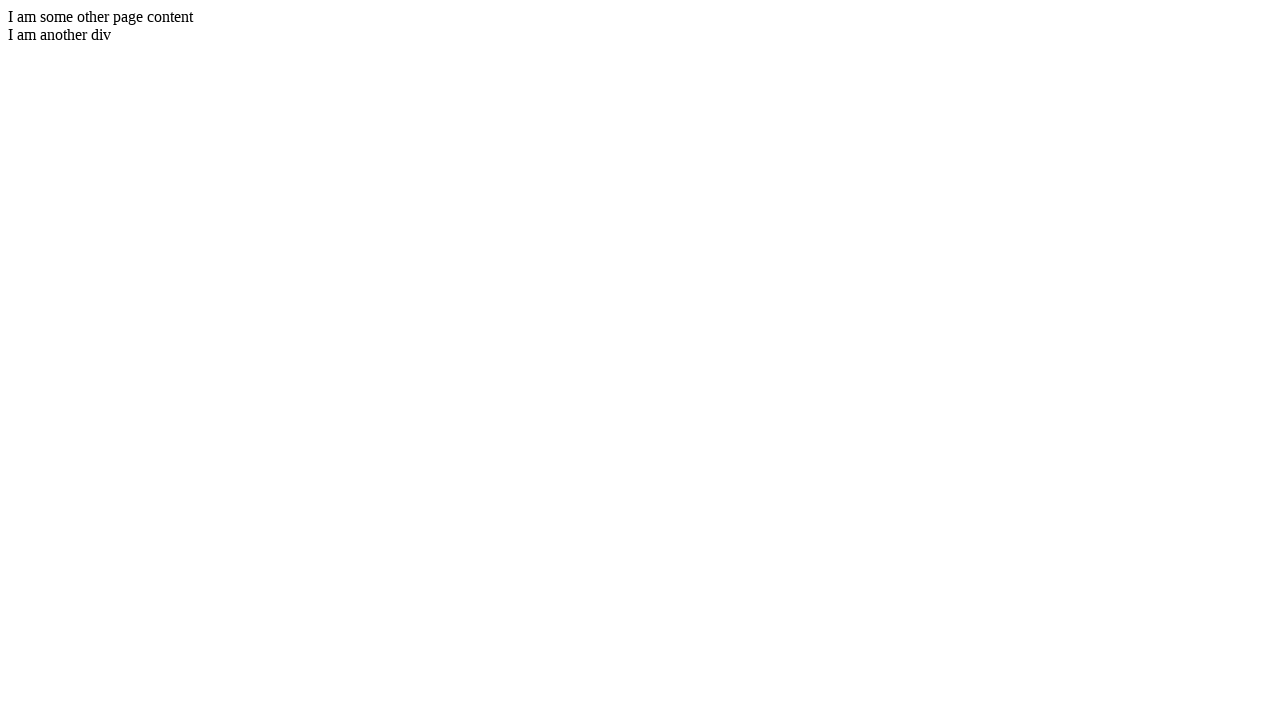

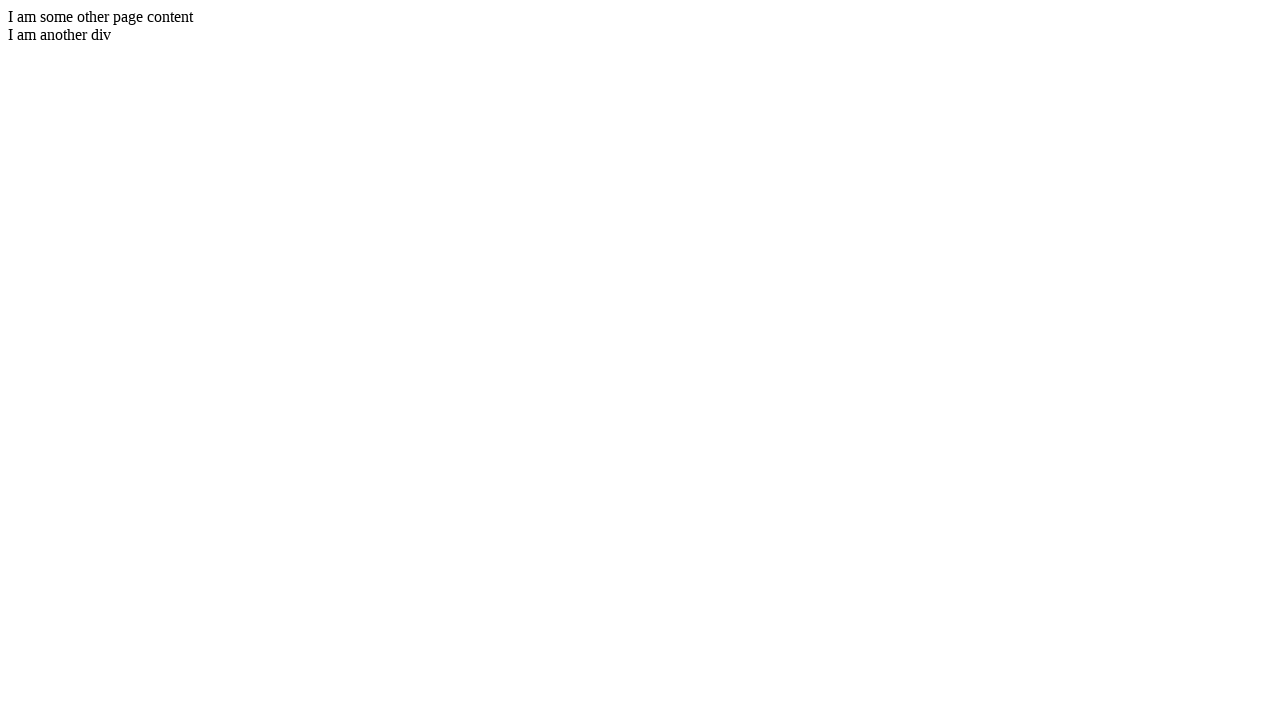